Tests dynamic loading with a 10 second wait (more than required), clicking start button and verifying the loaded text

Starting URL: https://automationfc.github.io/dynamic-loading/

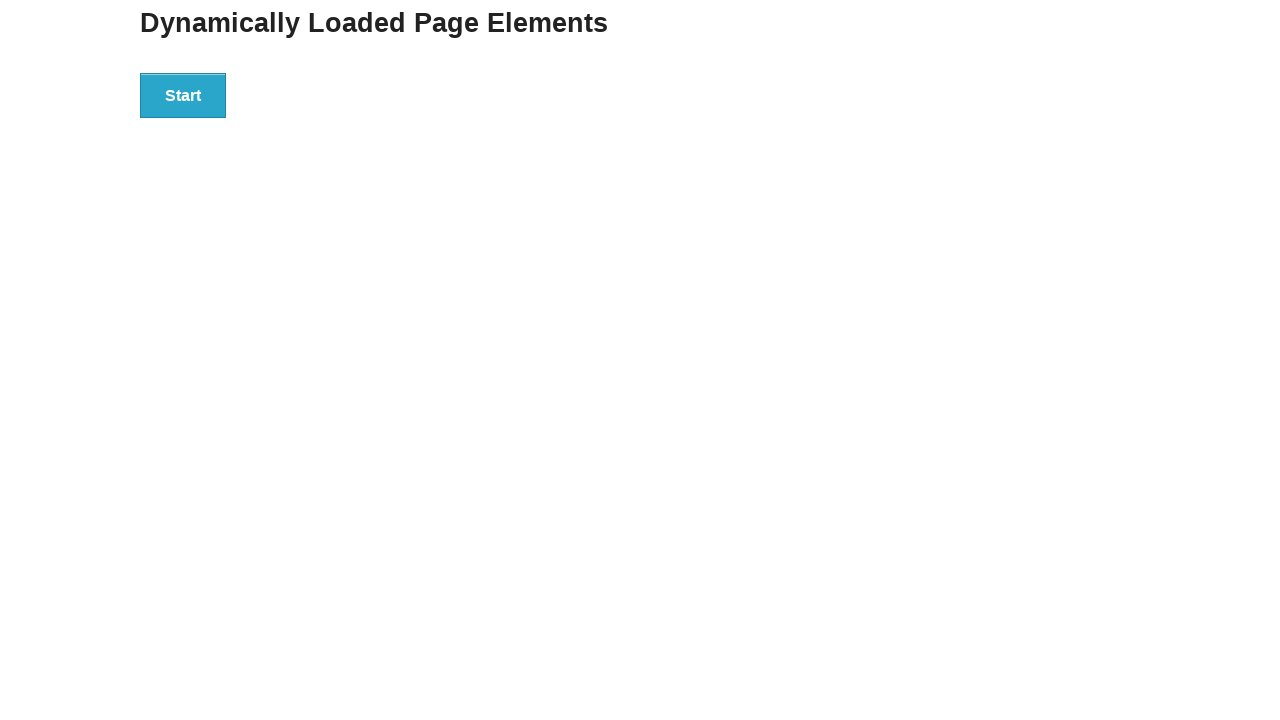

Clicked start button to trigger dynamic loading at (183, 95) on div#start>button
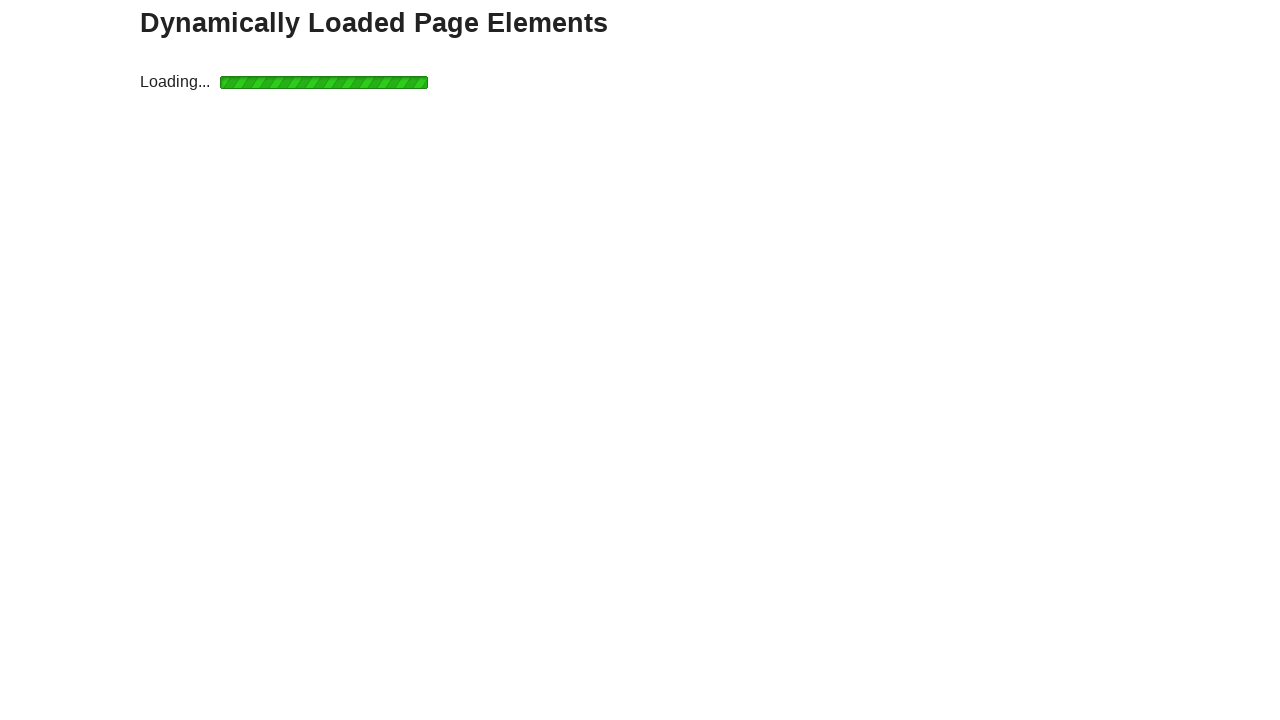

Waited 10 seconds for dynamic content to load
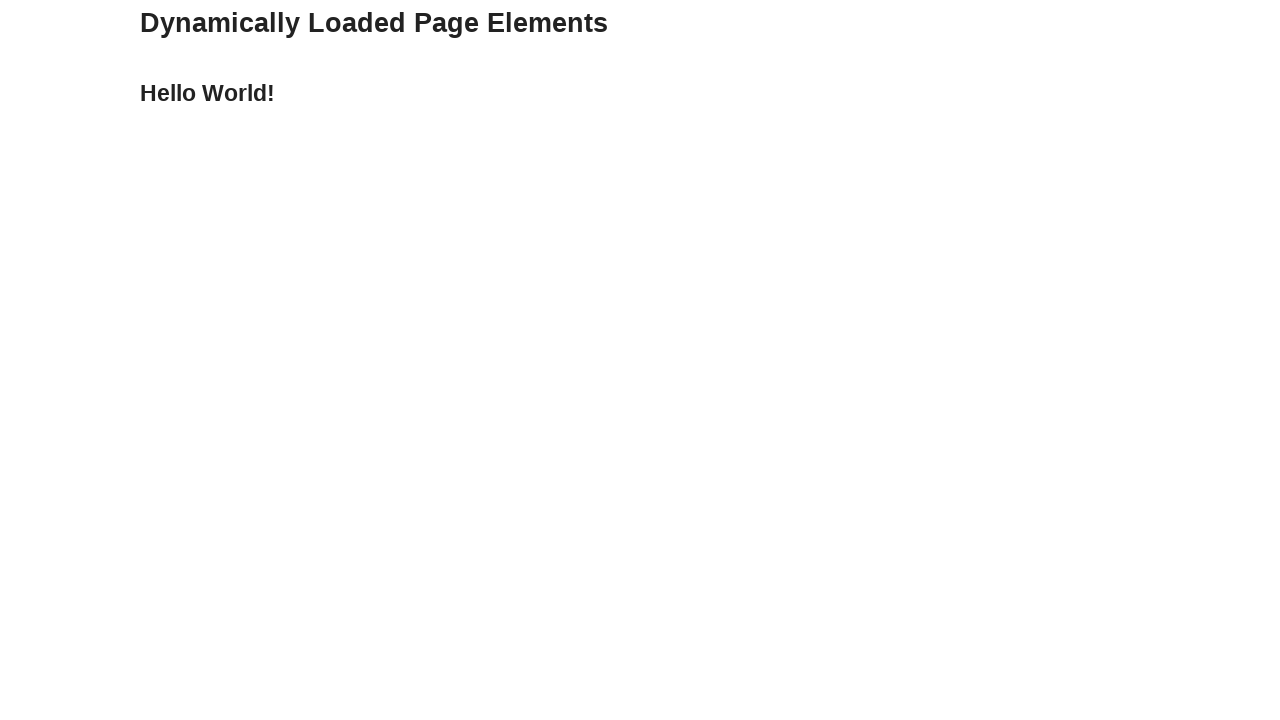

Verified that loaded text equals 'Hello World!'
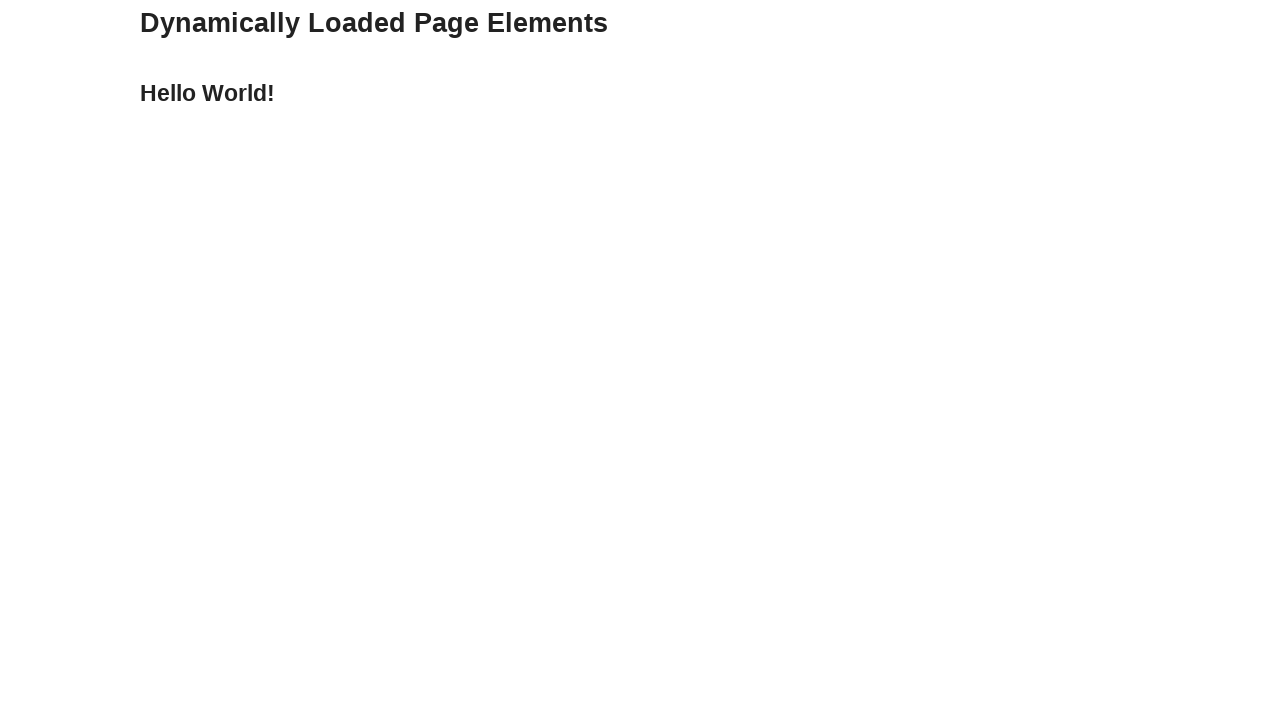

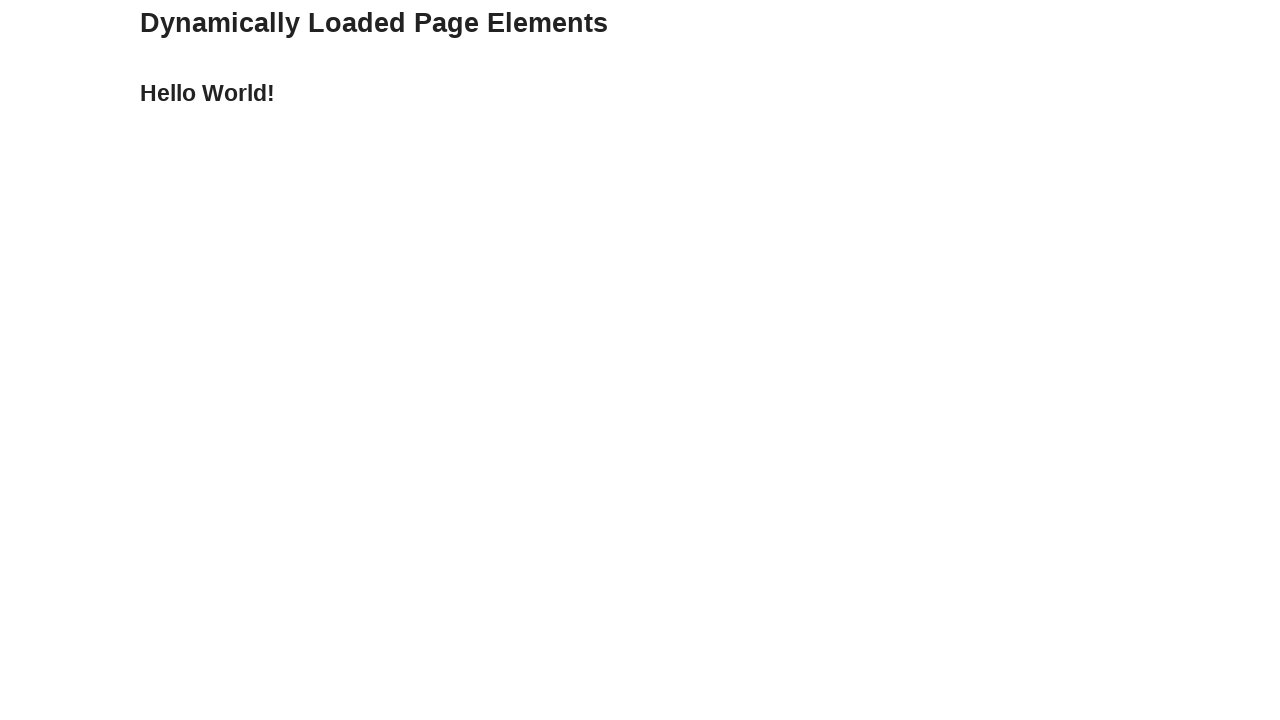